Tests file download functionality by entering text data, generating a file, and downloading it

Starting URL: https://www.lambdatest.com/selenium-playground/generate-file-to-download-demo

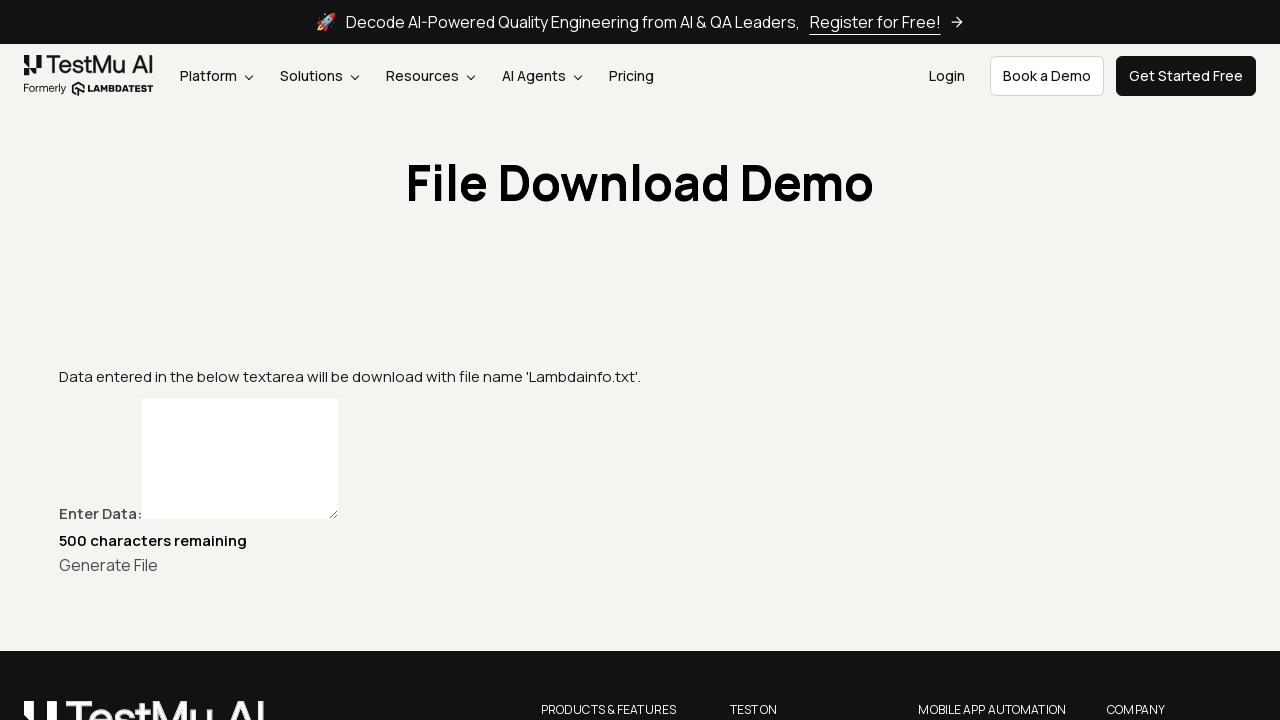

Entered 'Lorem ipsum dolor' in the text input field
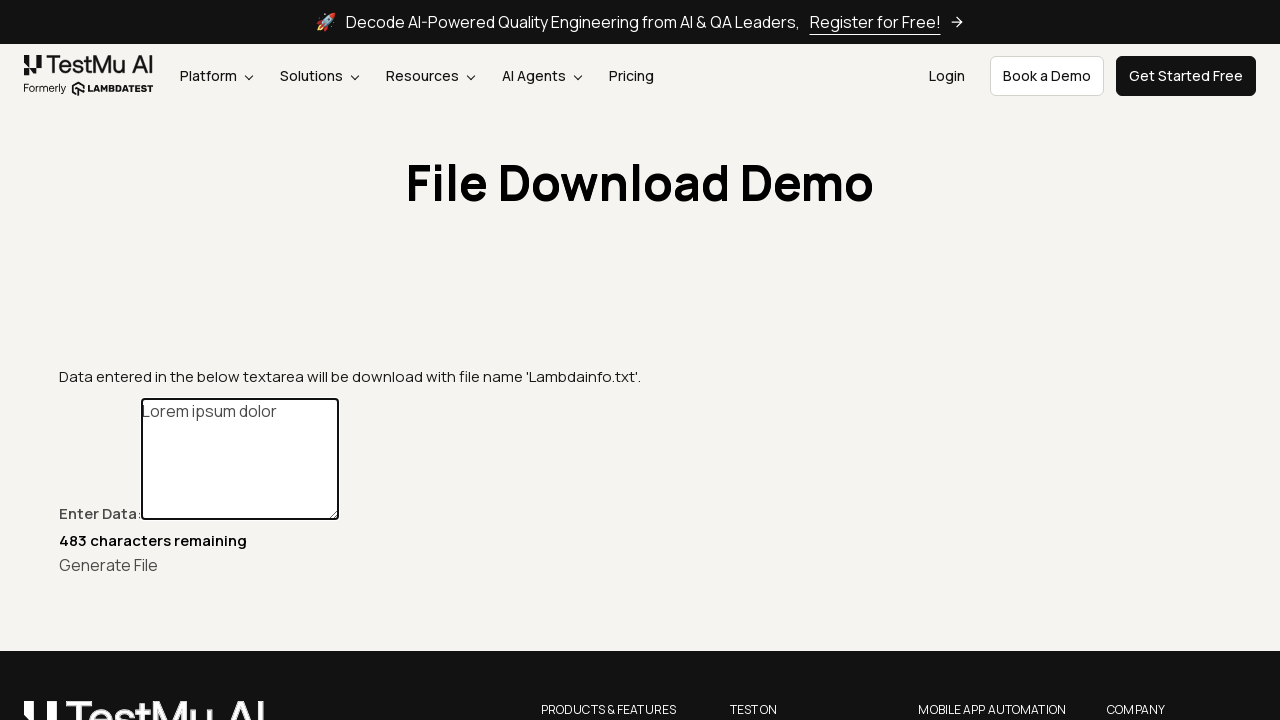

Clicked the create button to generate the file at (108, 564) on #create
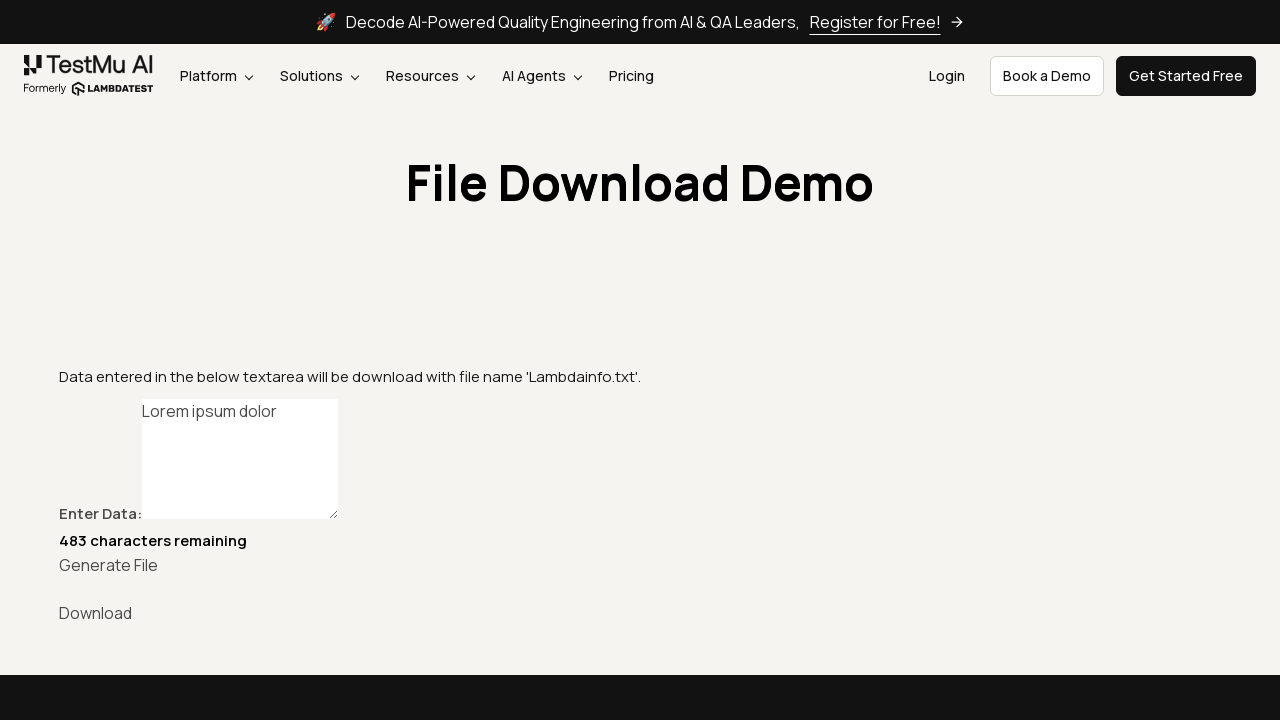

Clicked the download link to initiate file download at (640, 612) on text='Download'
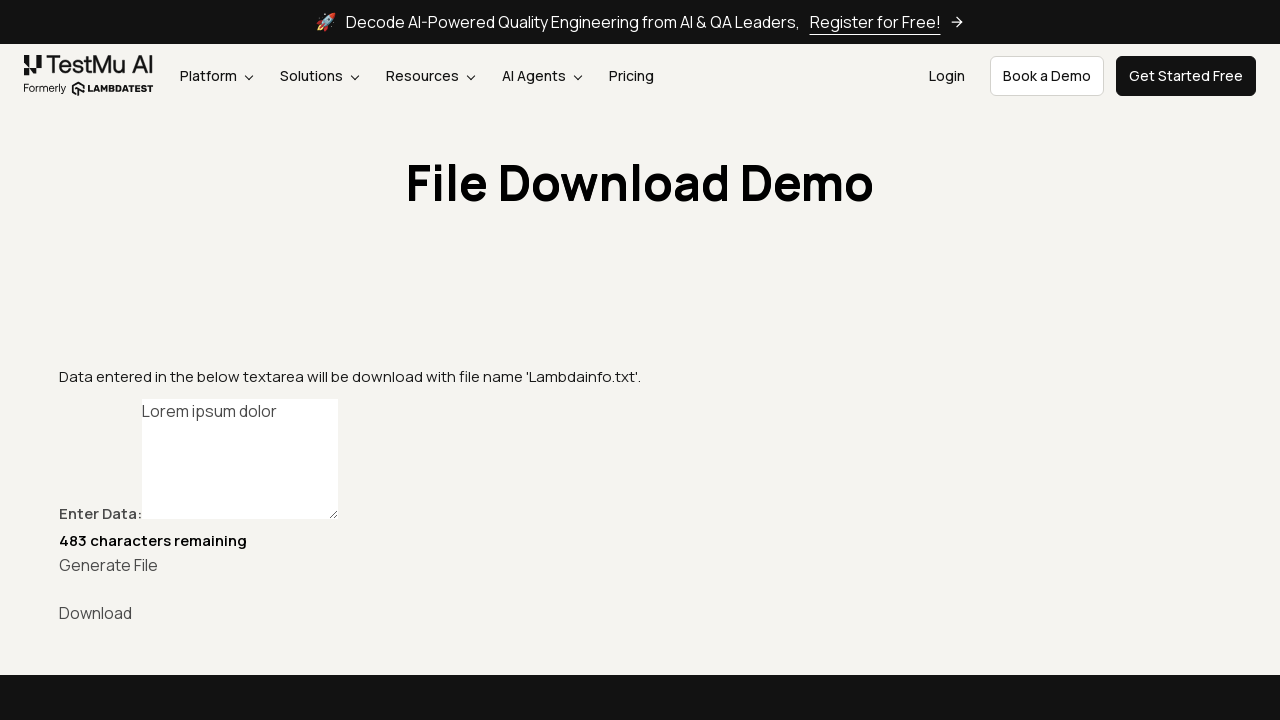

File download completed successfully
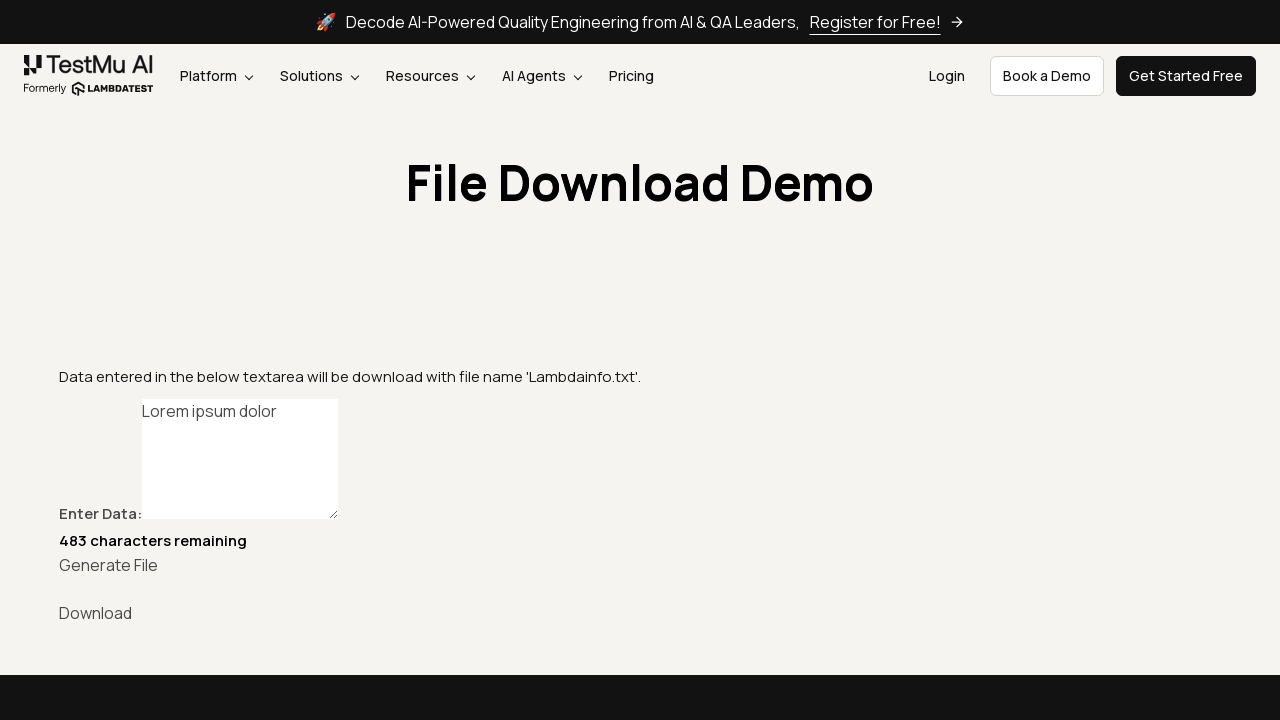

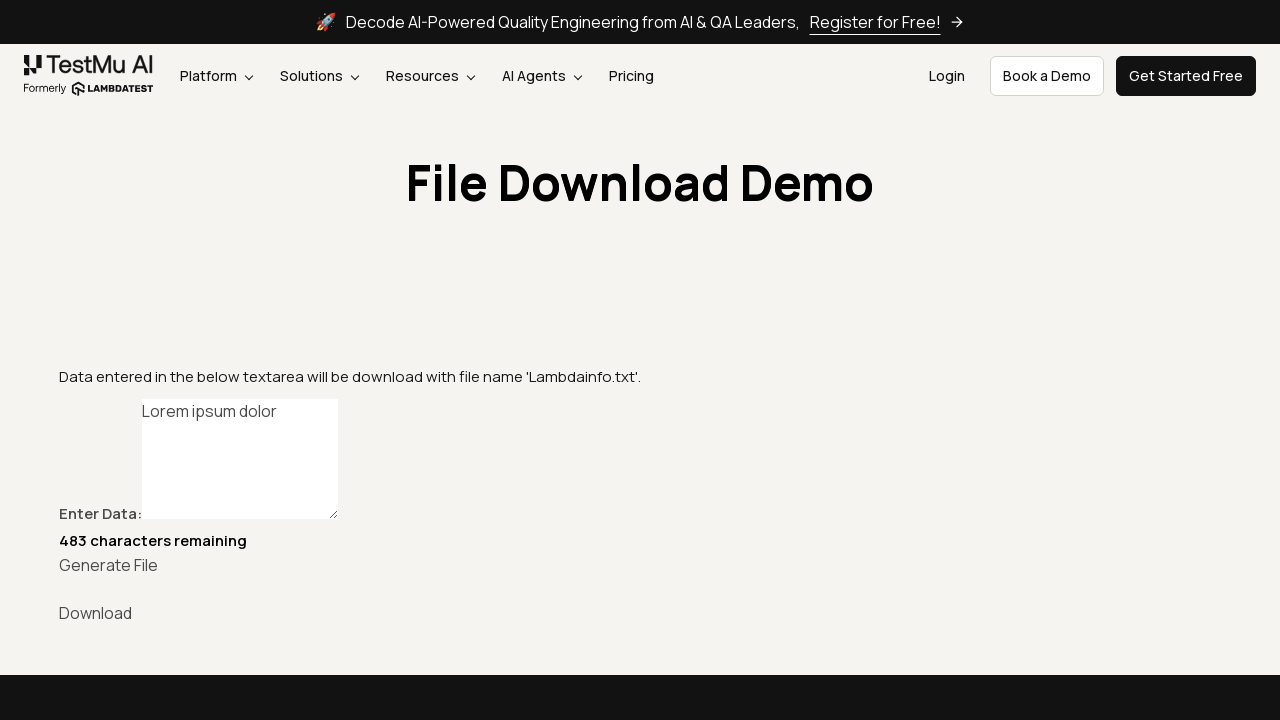